Tests keyboard shortcuts on a text comparison website by entering text in the first textarea, selecting all with Ctrl+A, copying with Ctrl+C, tabbing to the next field, and pasting with Ctrl+V

Starting URL: https://text-compare.com/

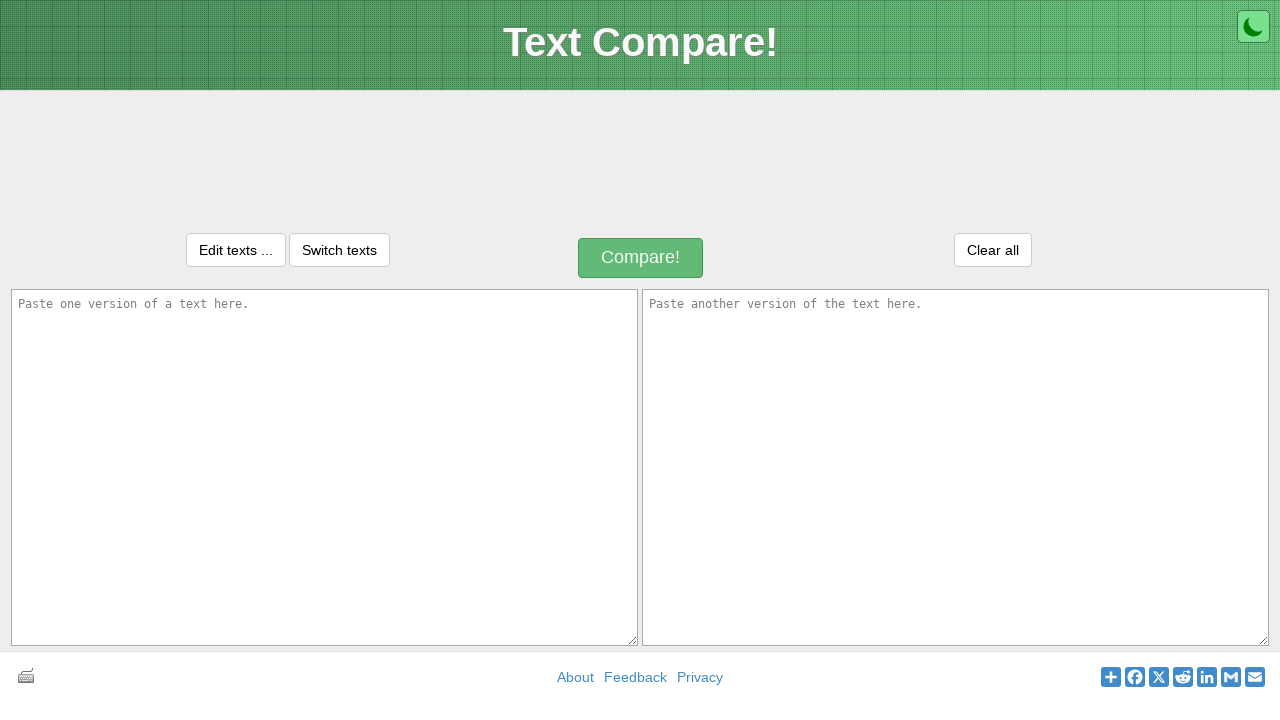

Entered 'SWAROOP NADELLA' in the first textarea on #inputText1
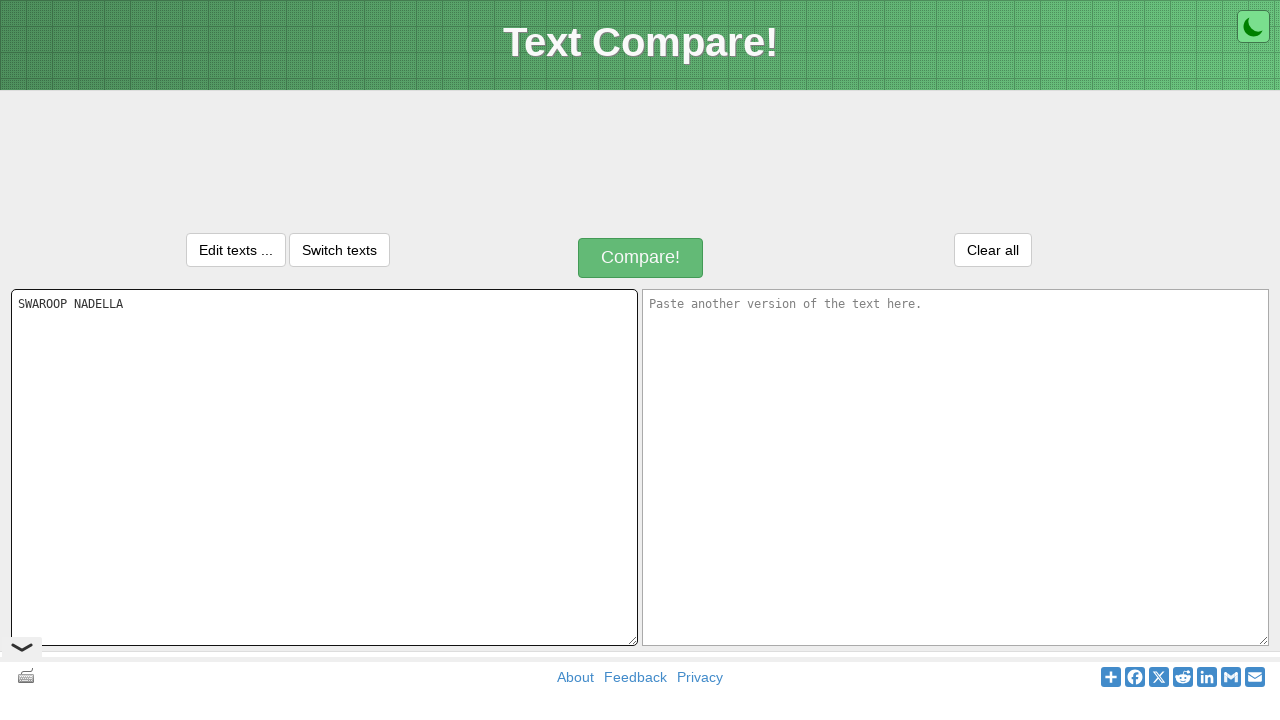

Selected all text with Ctrl+A
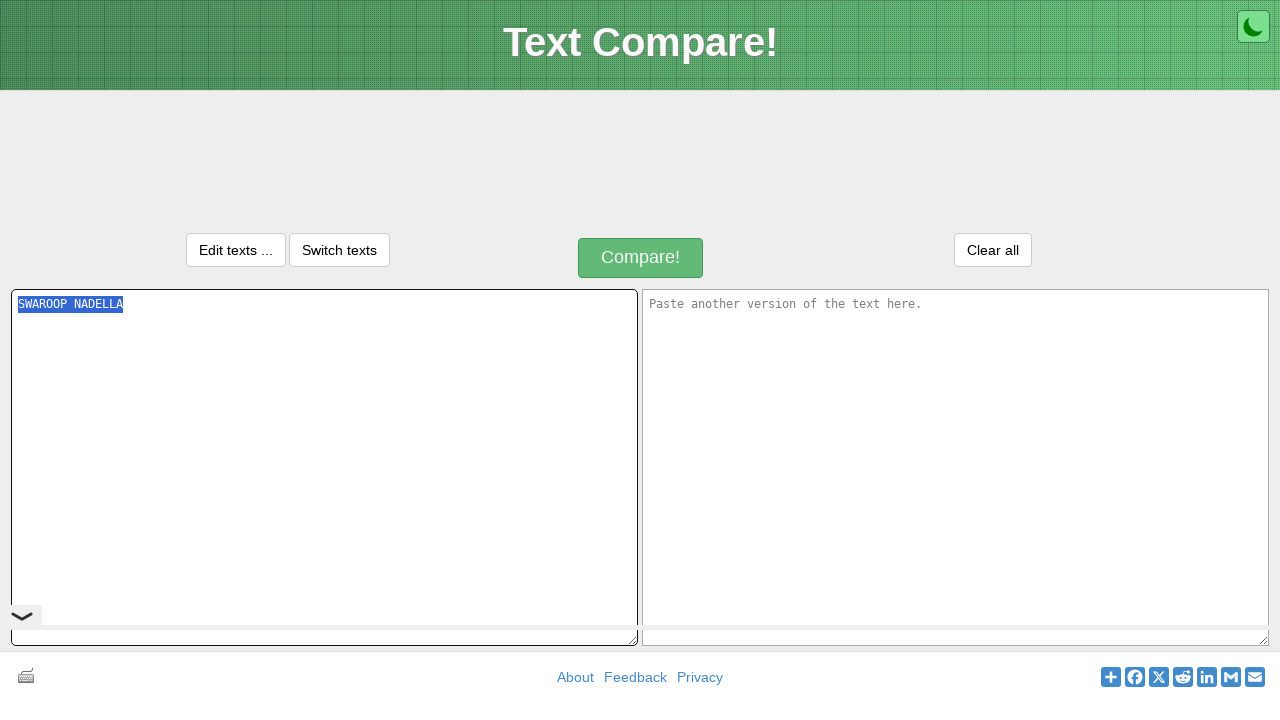

Copied selected text with Ctrl+C
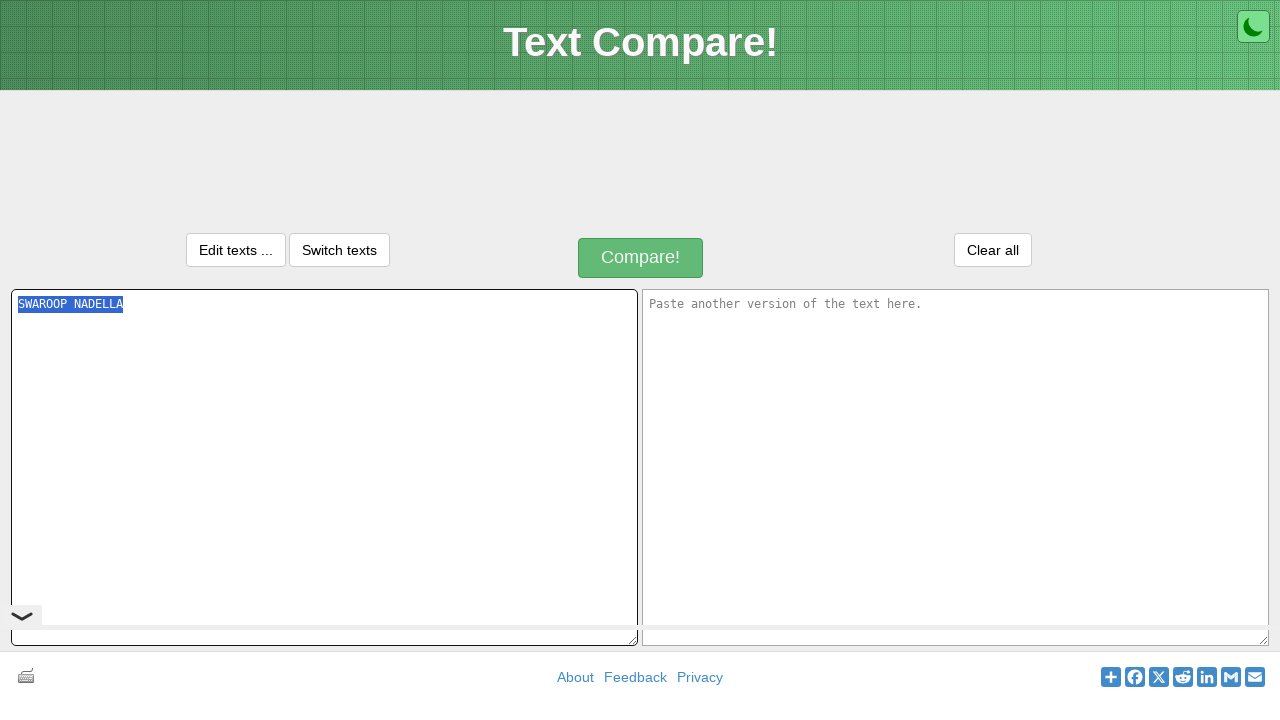

Tabbed to move to the next textarea field
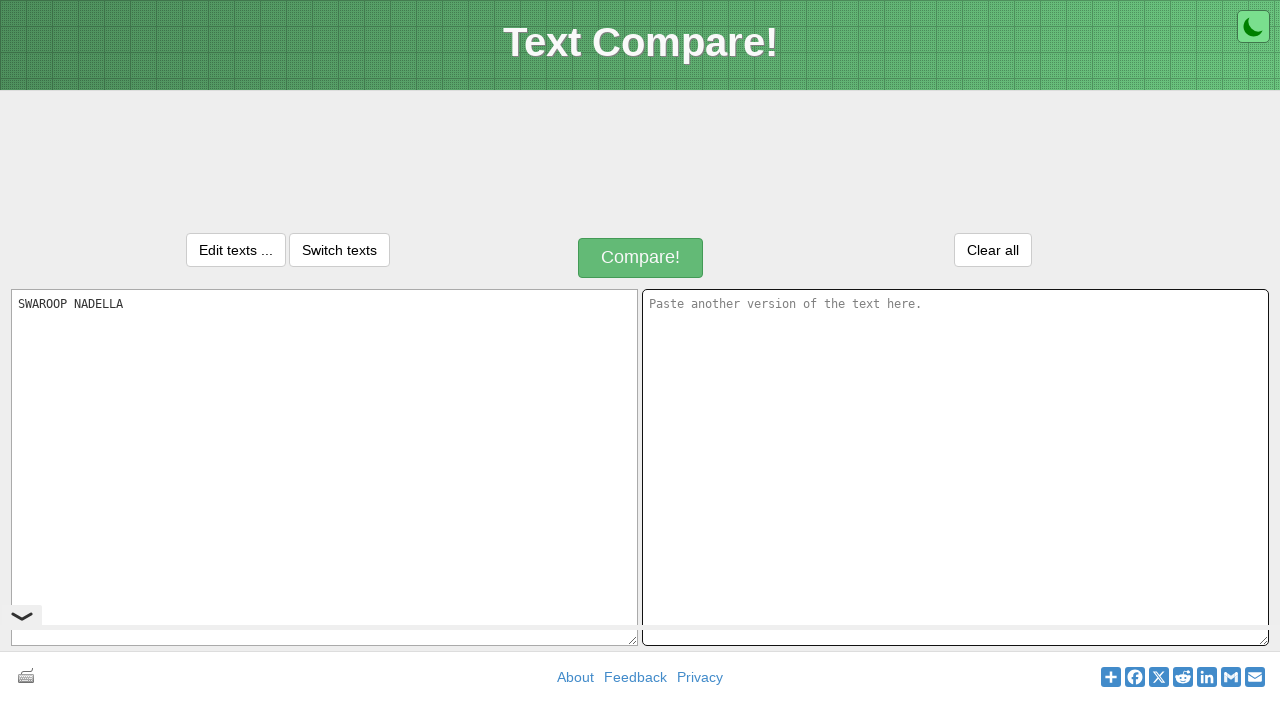

Pasted copied text with Ctrl+V into the second textarea
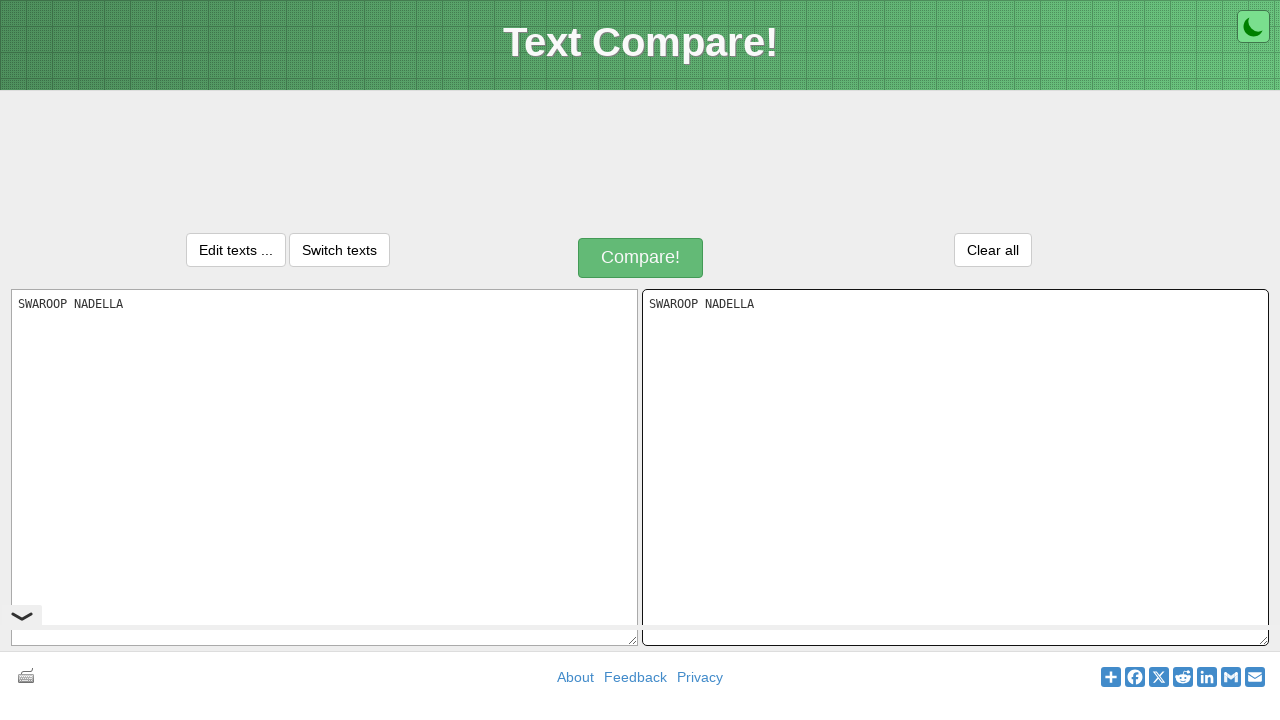

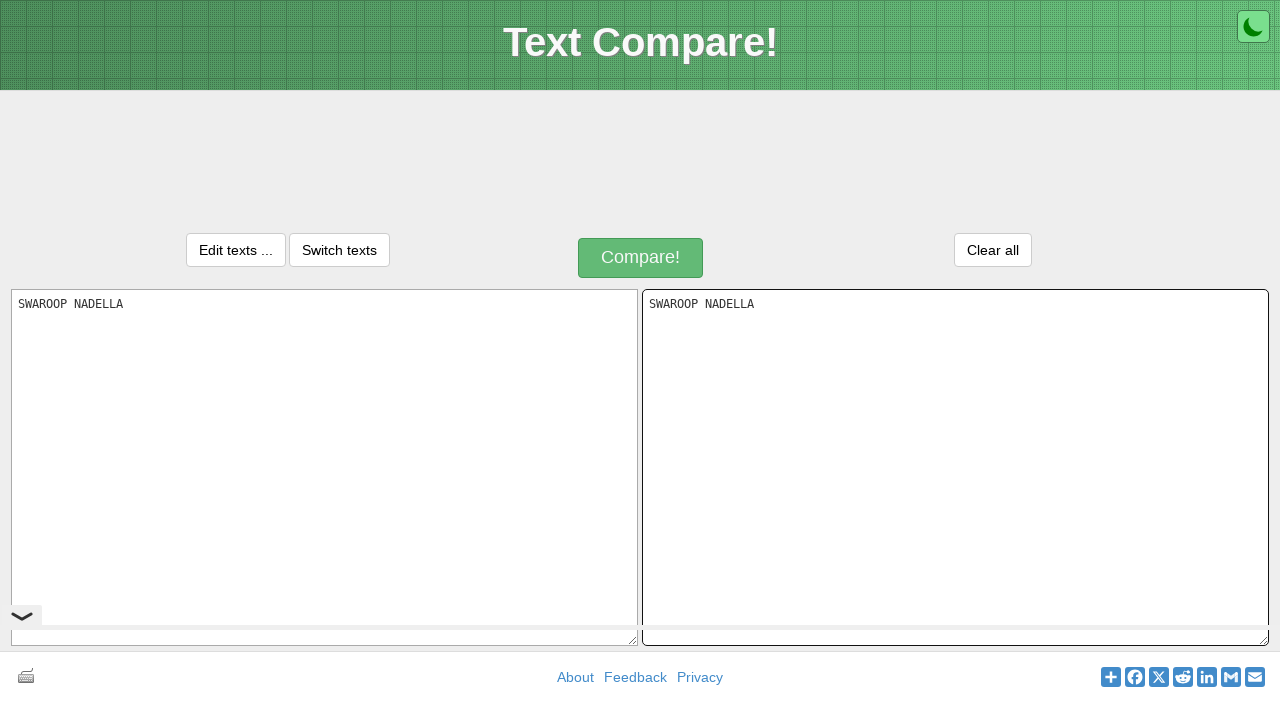